Tests user interactions including click events, hover events, and keyboard events on the Playwright website.

Starting URL: https://playwright.dev

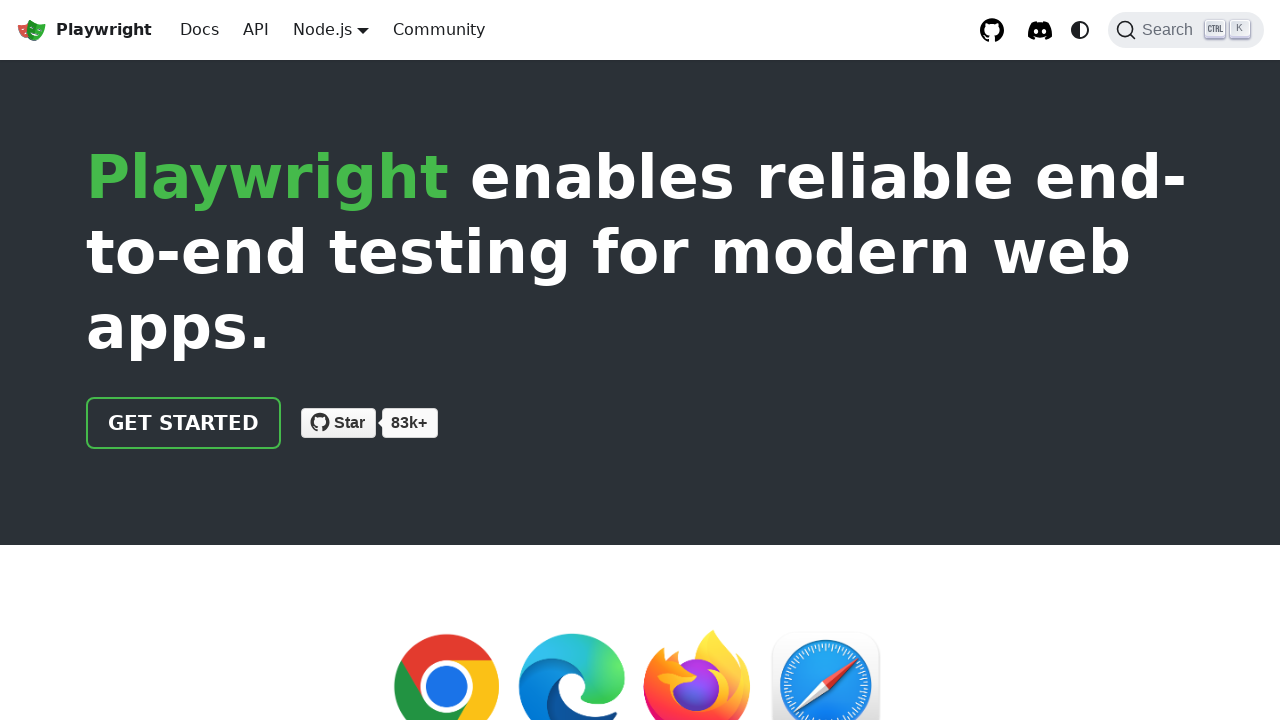

Clicked 'Get started' link at (184, 423) on internal:role=link[name="Get started"i]
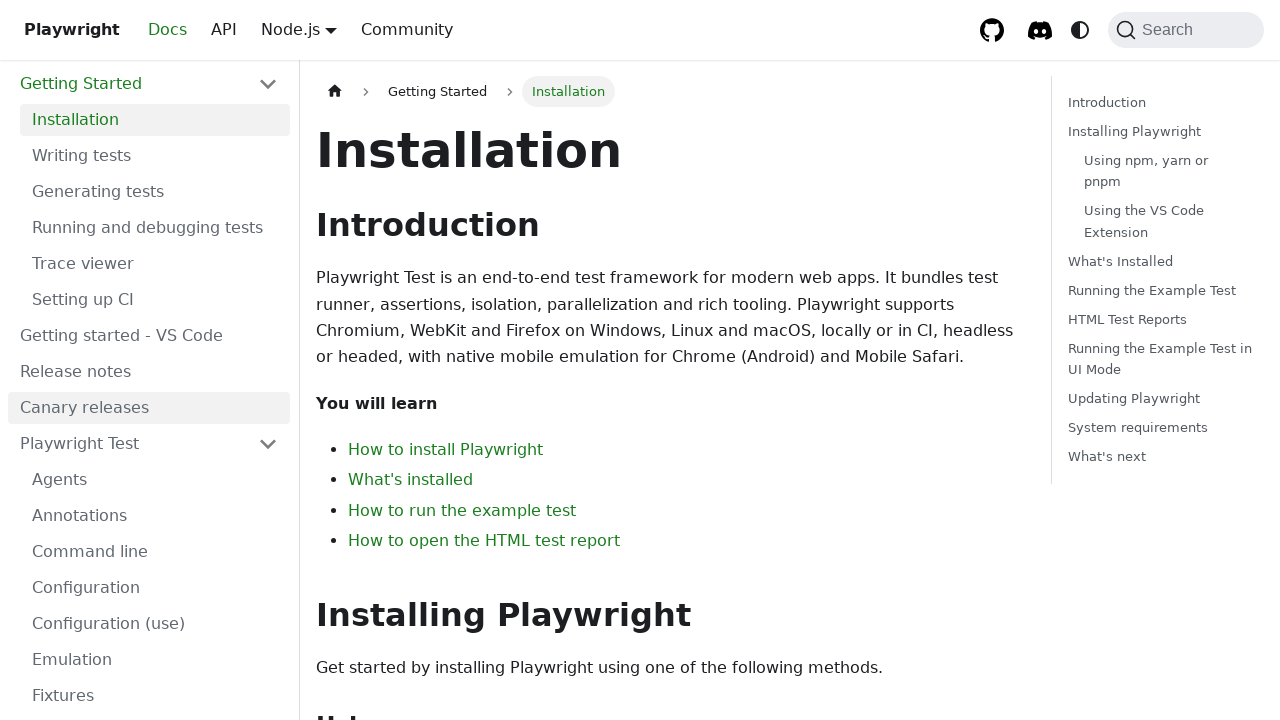

Waited for navigation to docs/intro page
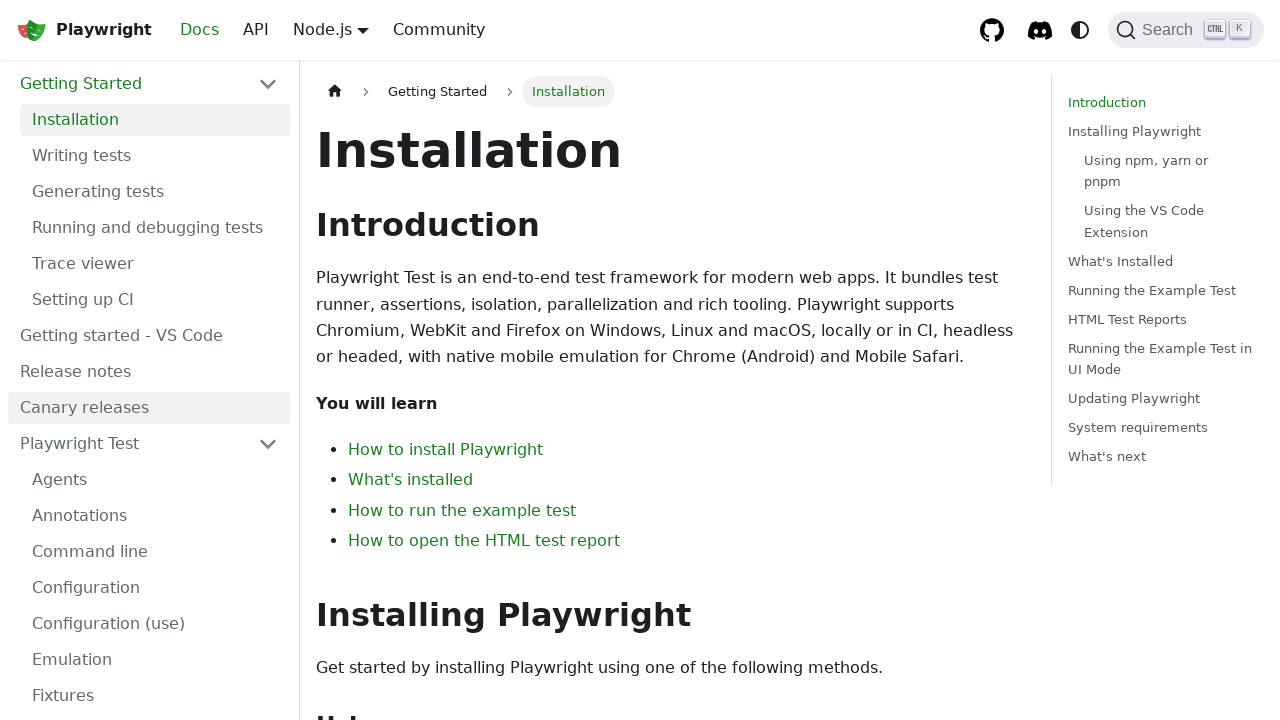

Navigated back to Playwright homepage
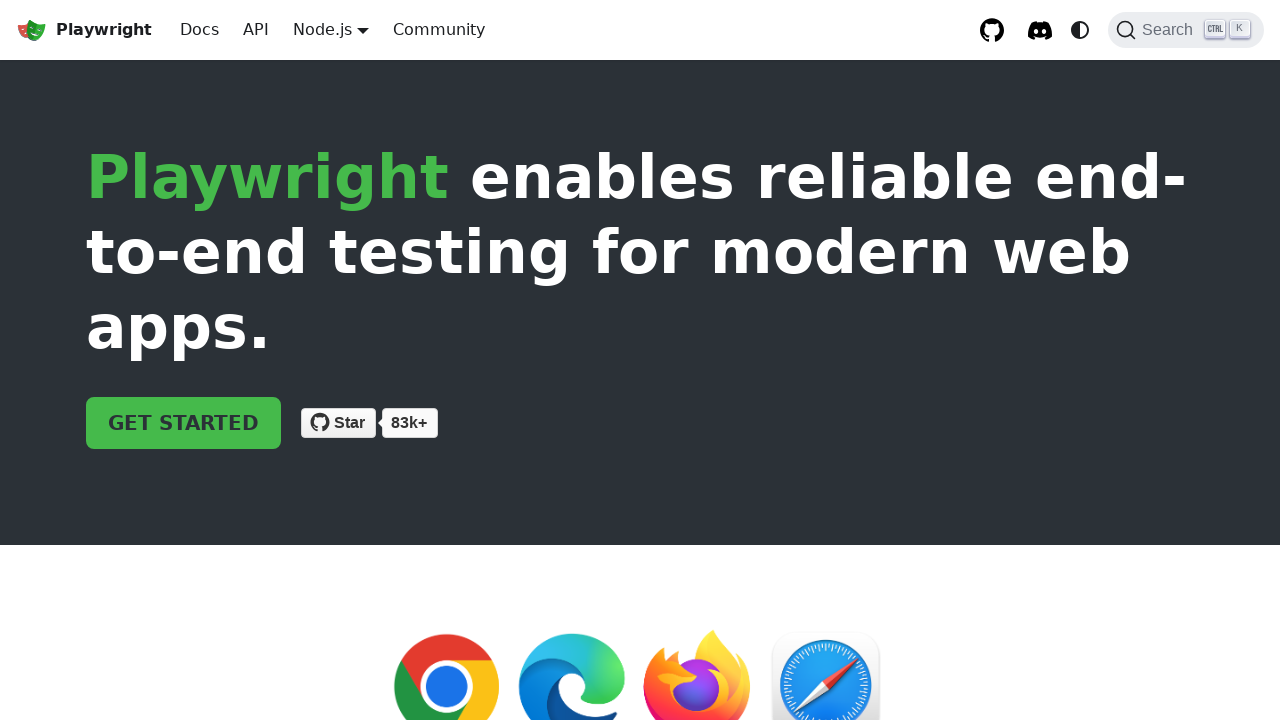

Hovered over first navigation link at (84, 30) on nav a >> nth=0
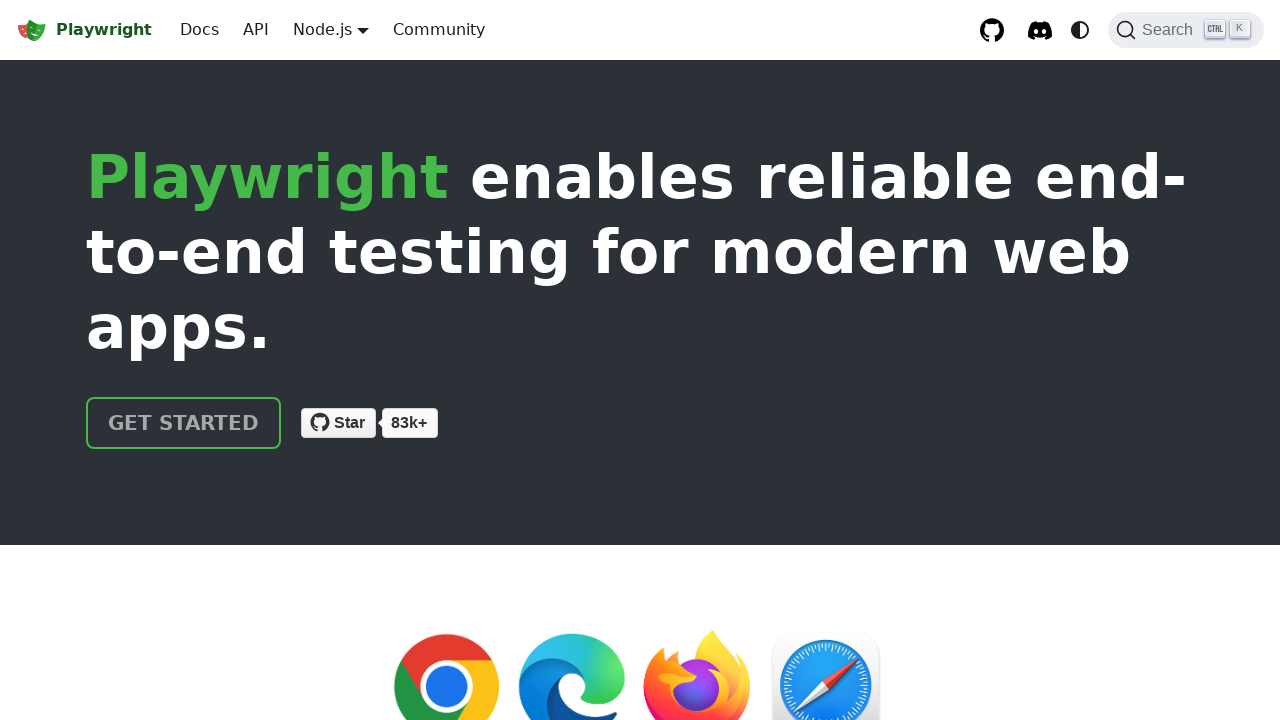

Pressed Tab key to test keyboard navigation
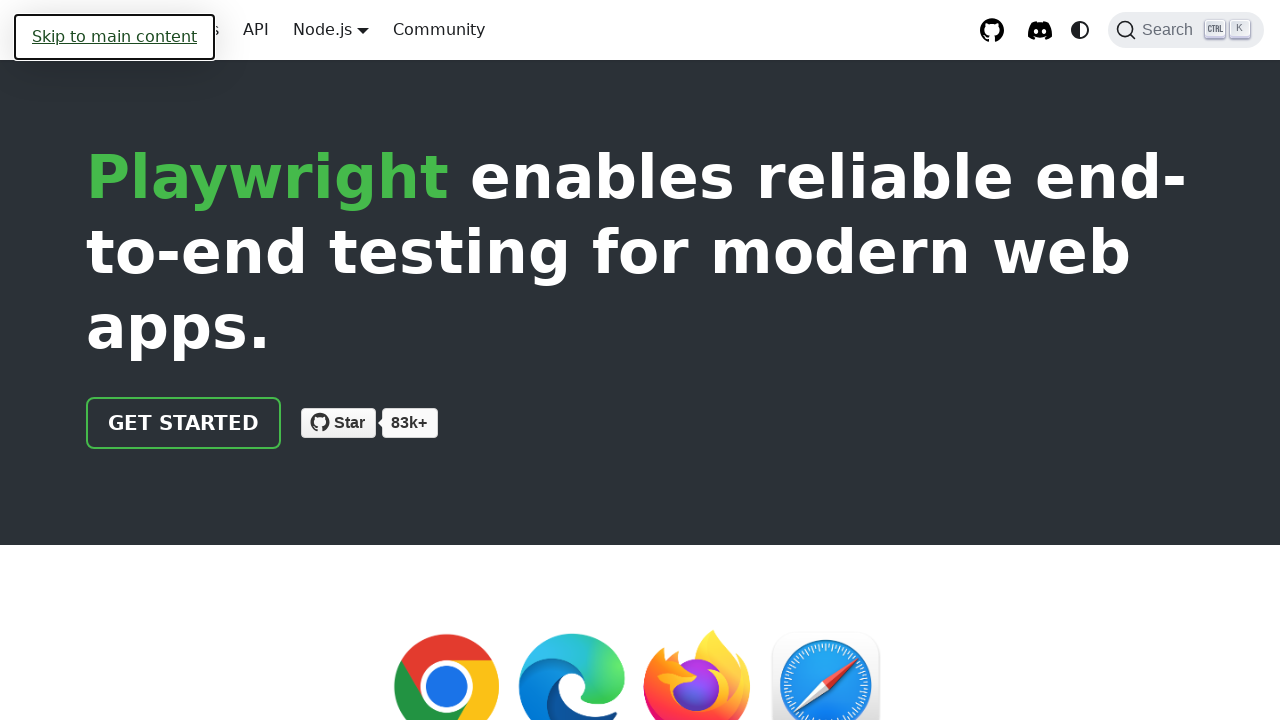

Evaluated which element has focus
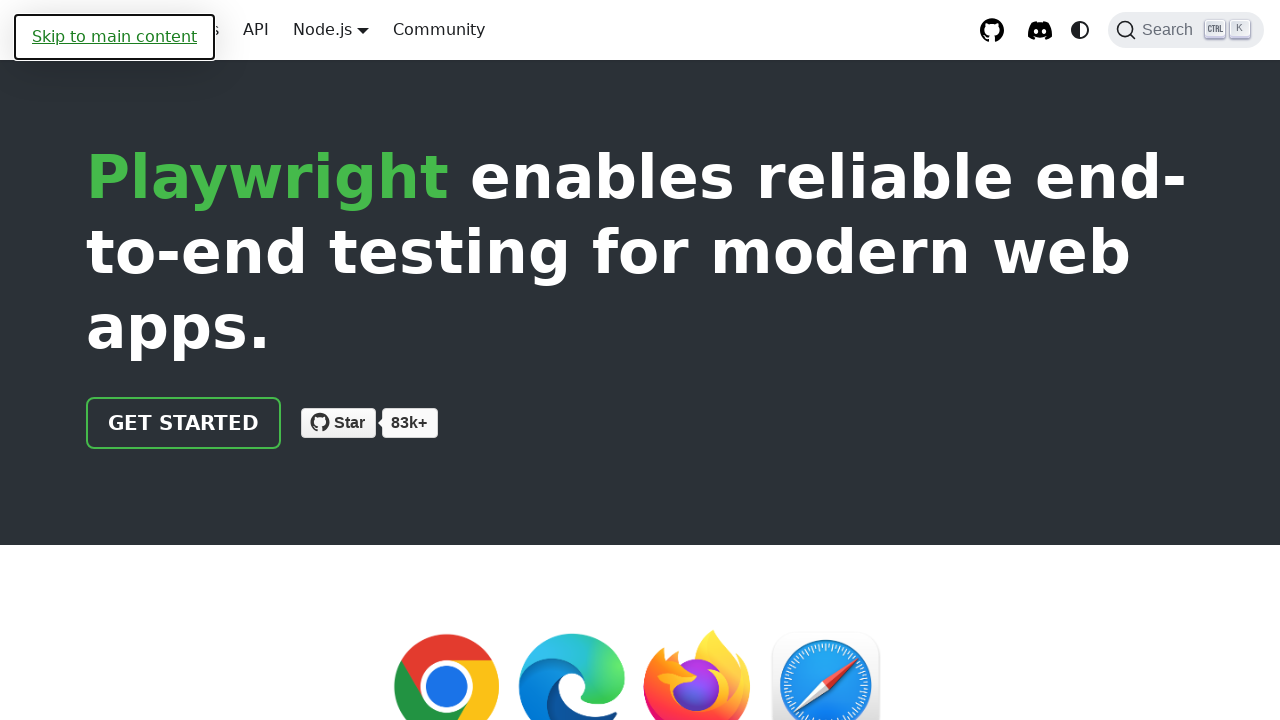

Verified that an element has focus (assertion passed)
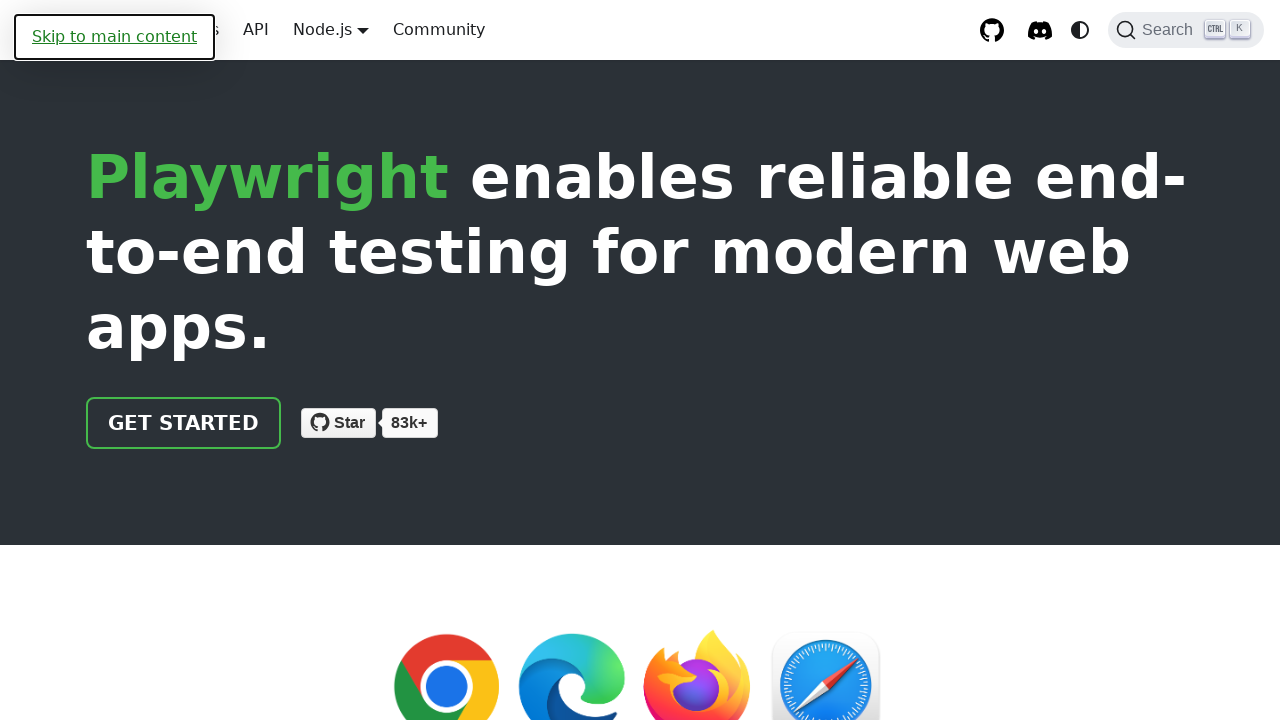

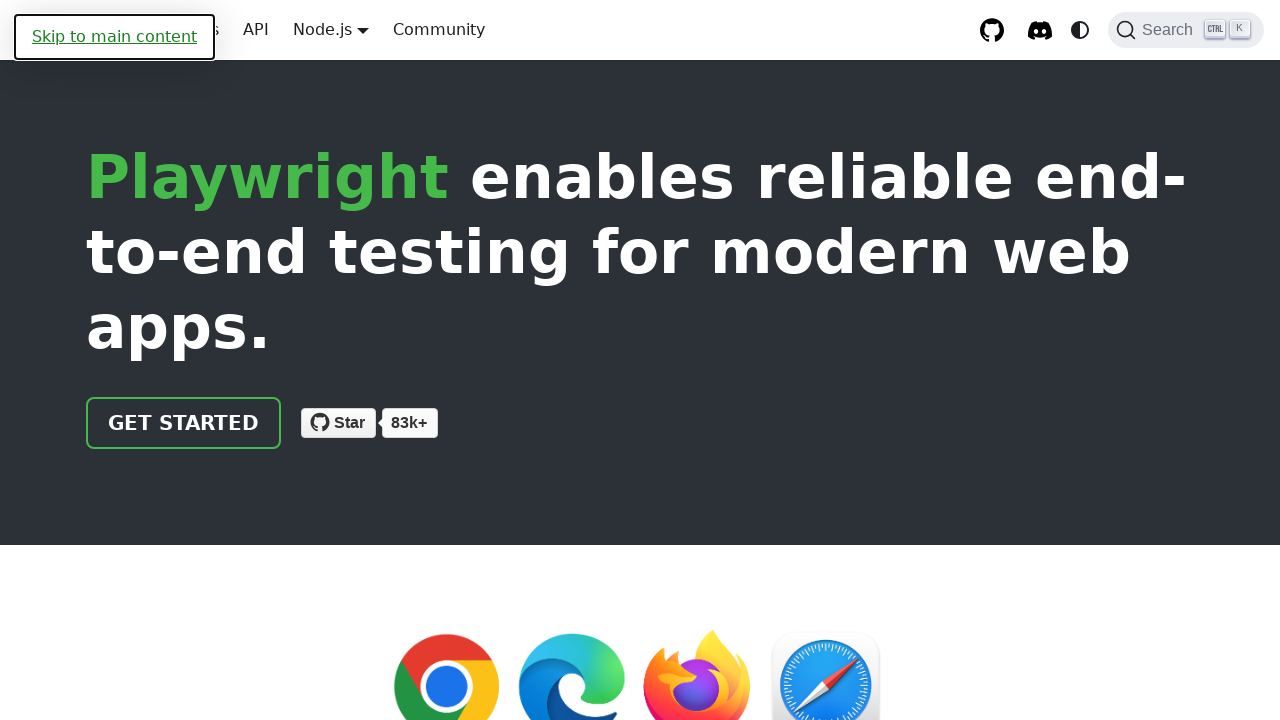